Tests dropdown list handling by selecting an option from a dropdown menu using visible text

Starting URL: https://the-internet.herokuapp.com/dropdown

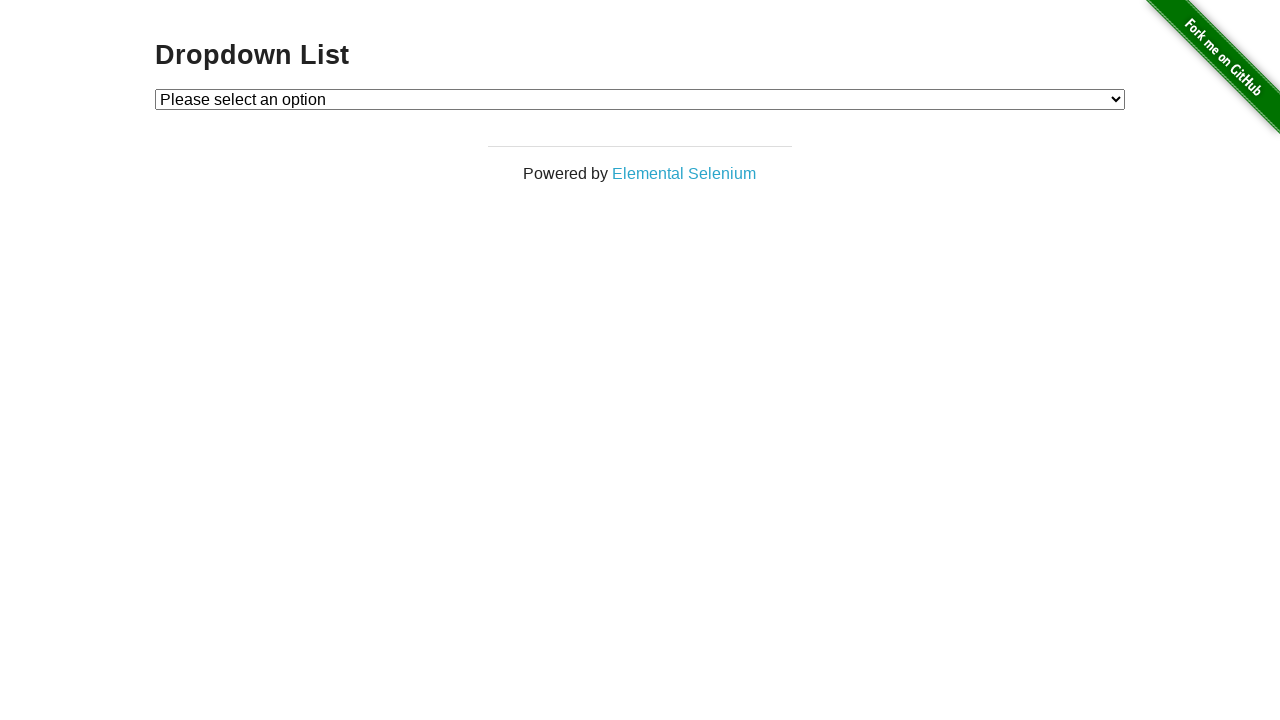

Waited for dropdown menu to be present
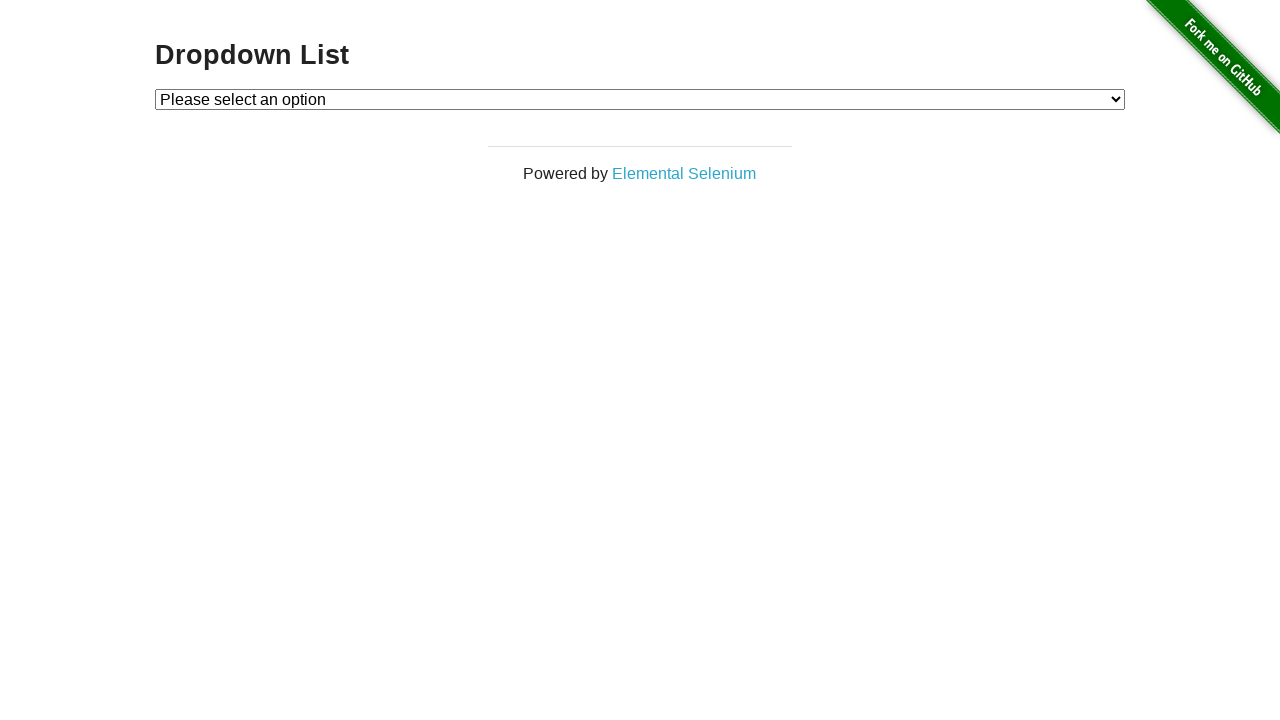

Selected 'Option 1' from dropdown menu using visible text on #dropdown
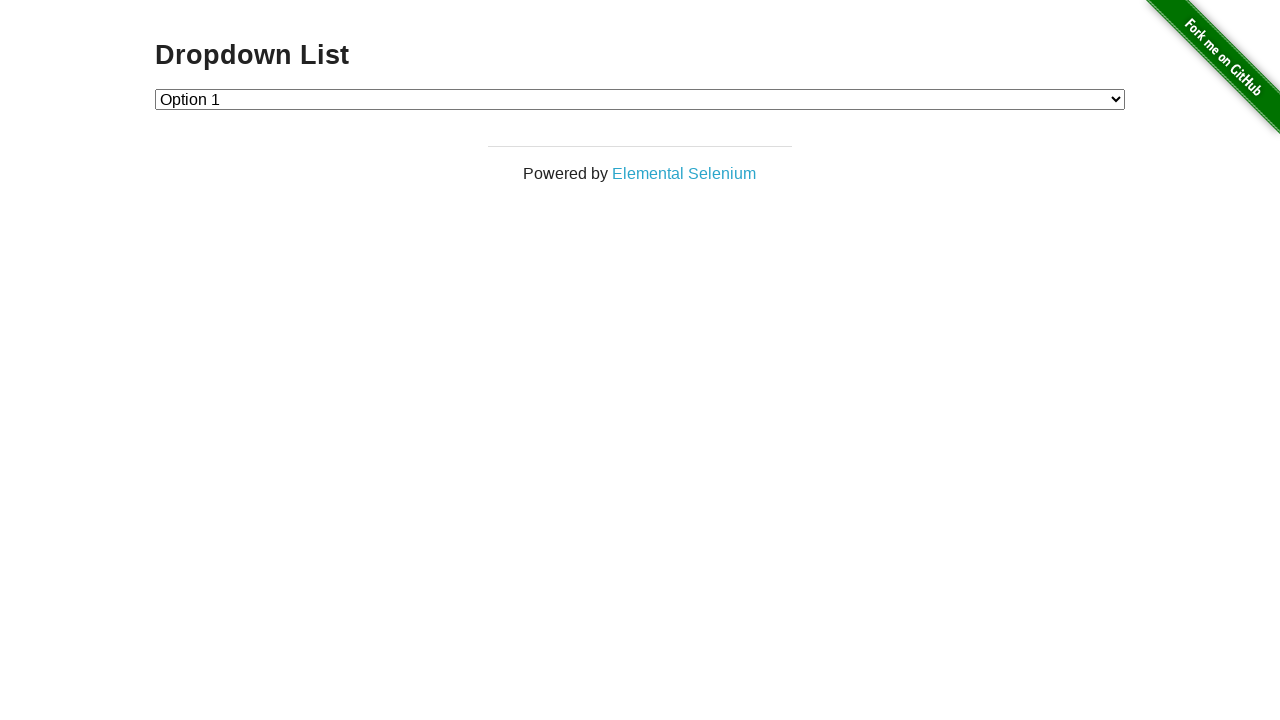

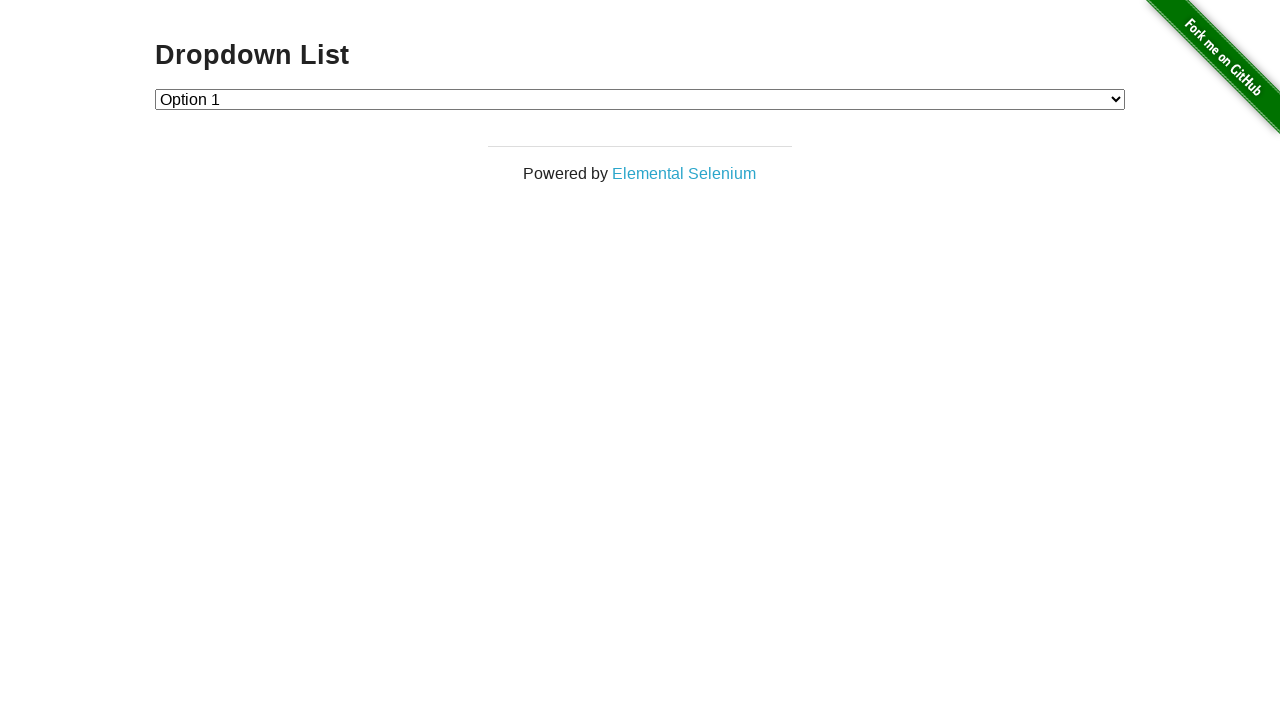